Tests Daraz website search functionality by entering a search query and verifying that search results are displayed

Starting URL: https://www.daraz.com.bd/

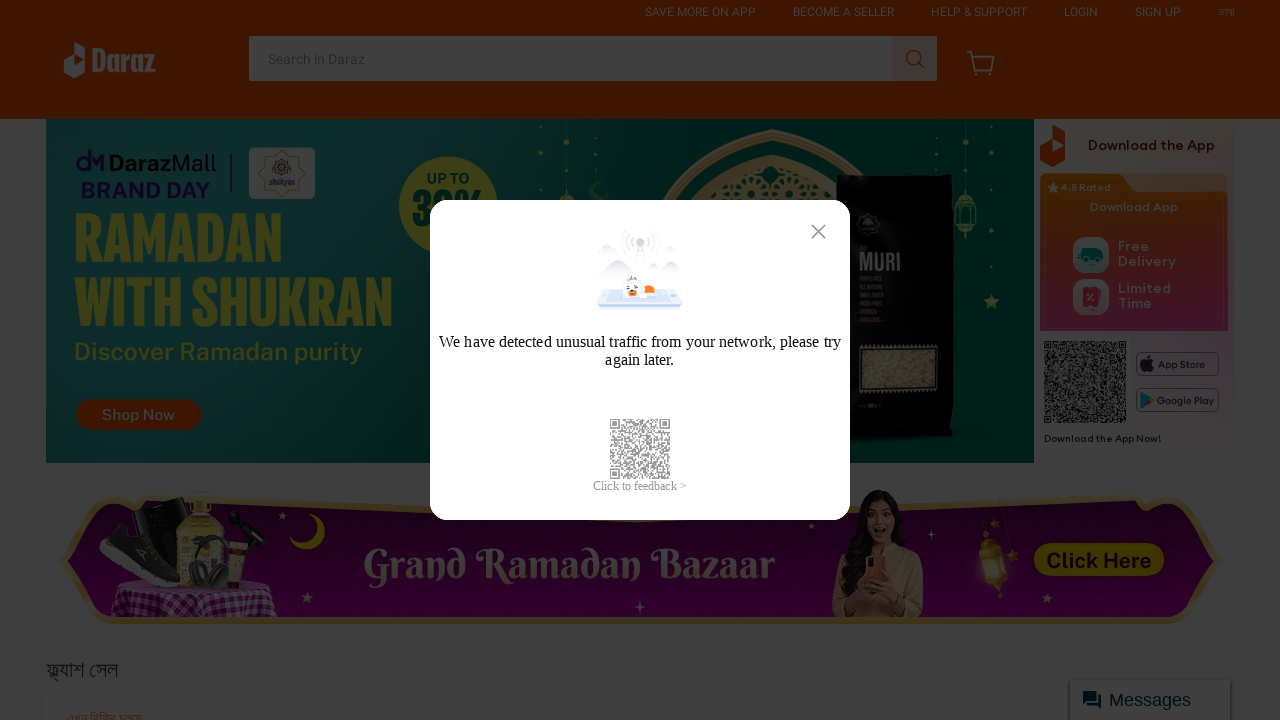

Entered 'smartphone' in search box on input[name='q']
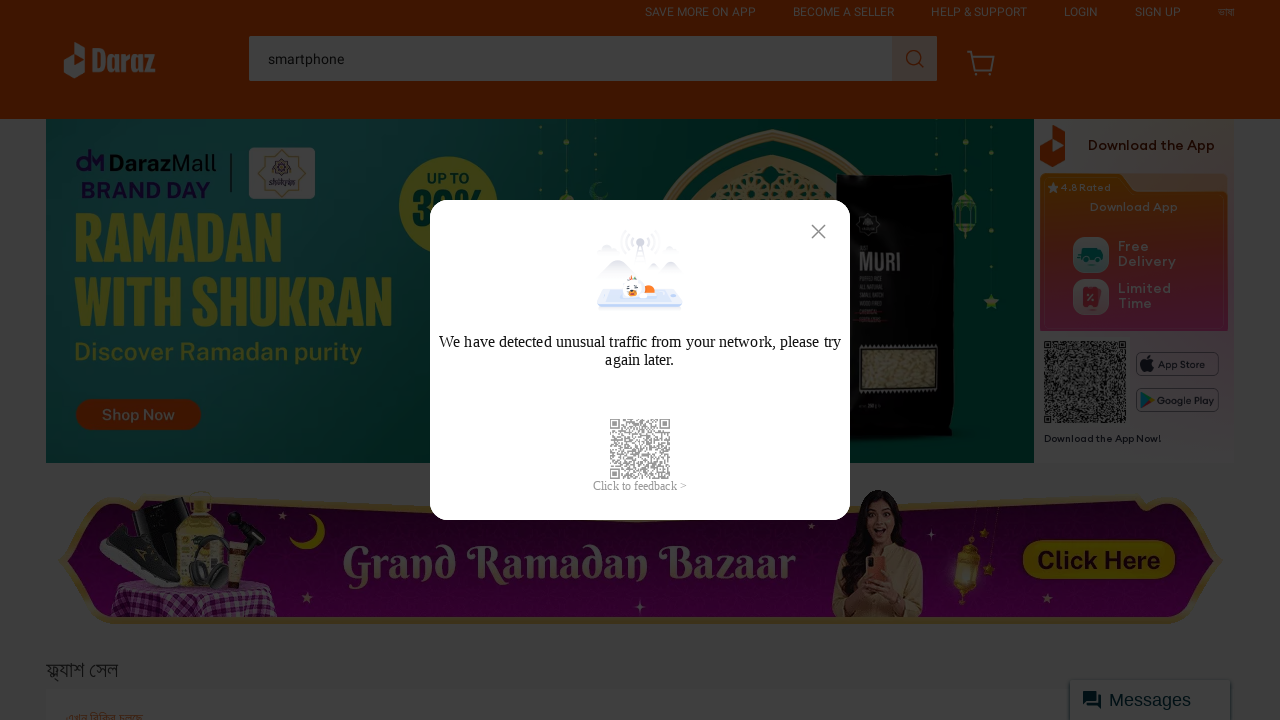

Pressed Enter to submit search query on input[name='q']
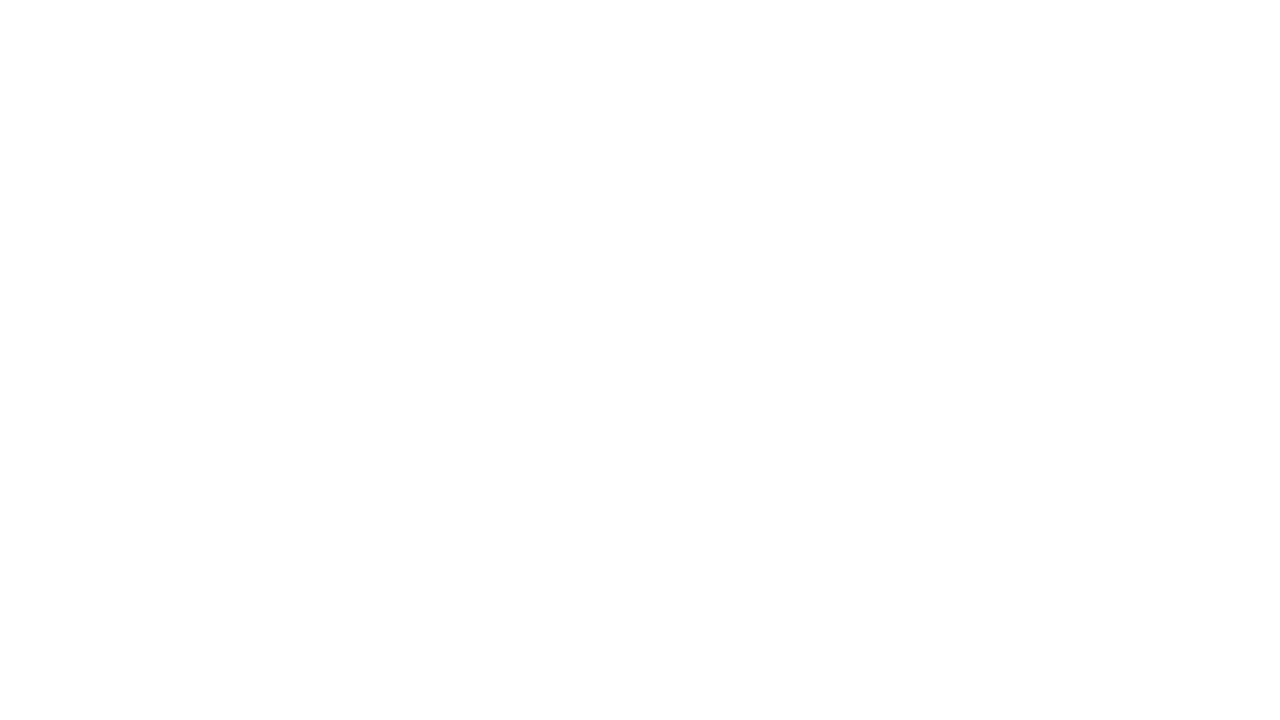

Waited for search results to load (networkidle)
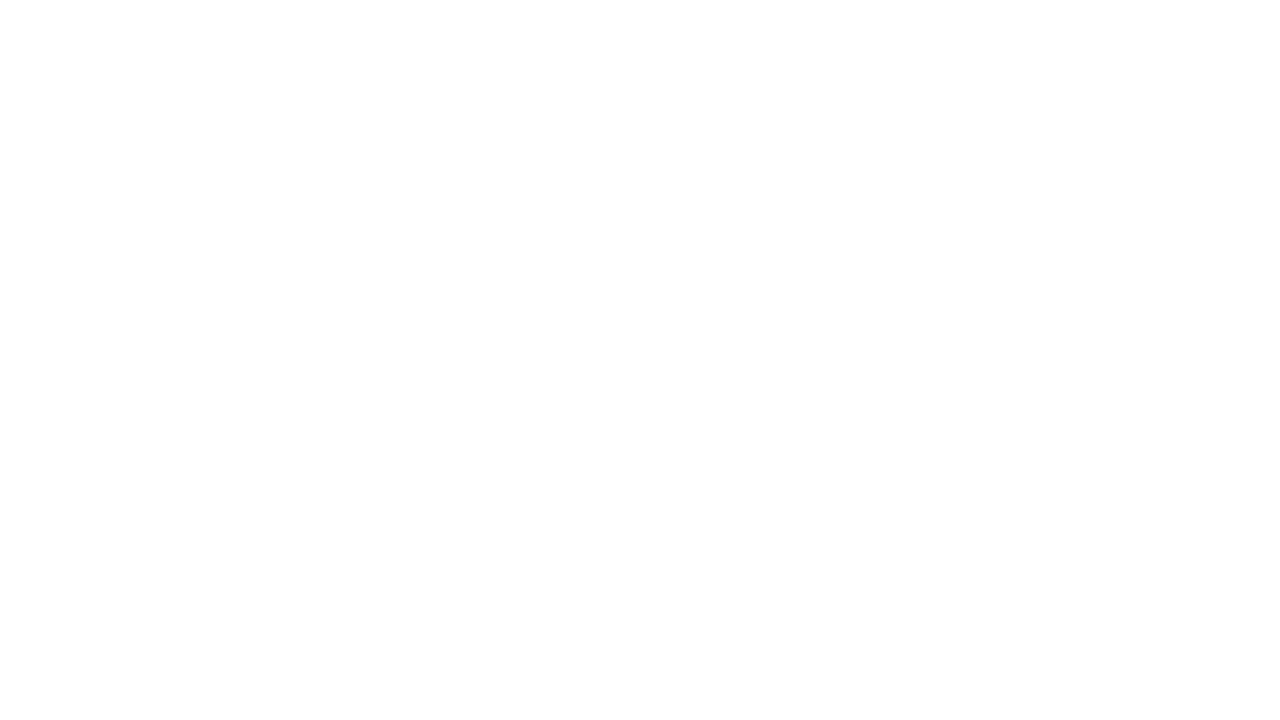

Verified search results are displayed
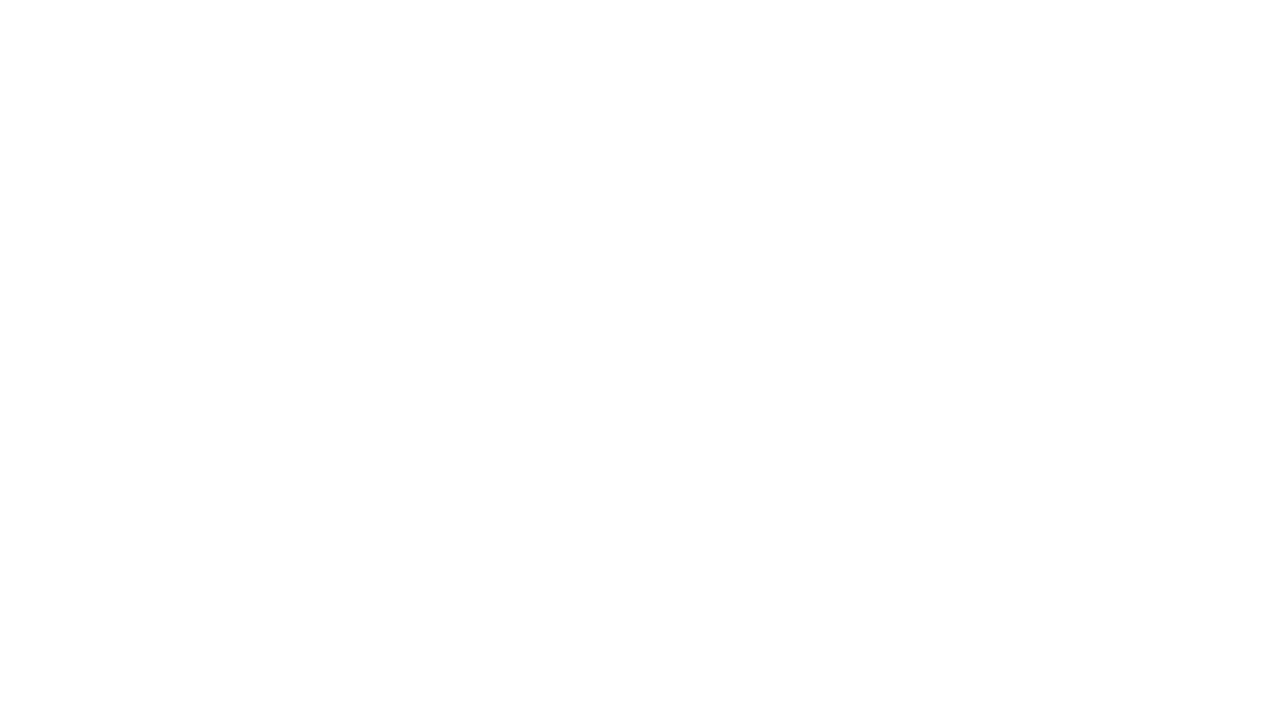

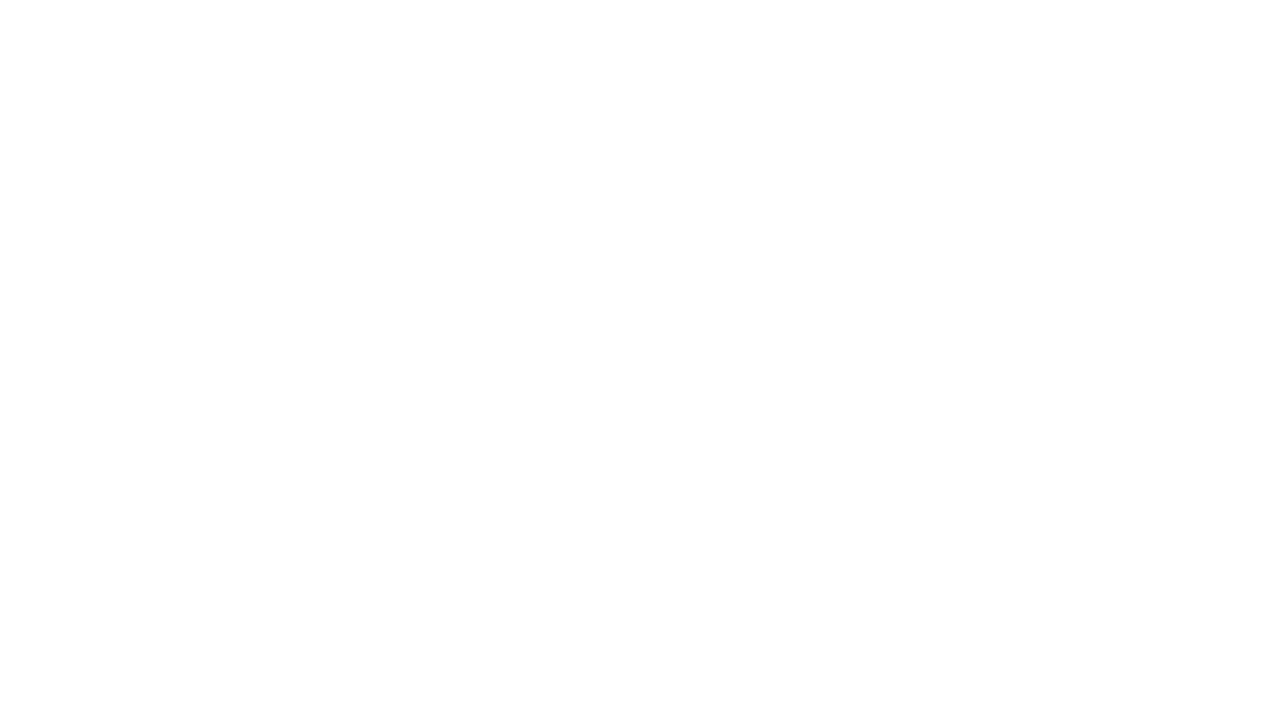